Tests text input functionality by clearing a textbox, entering text, and verifying the value is saved correctly

Starting URL: https://omayo.blogspot.com/

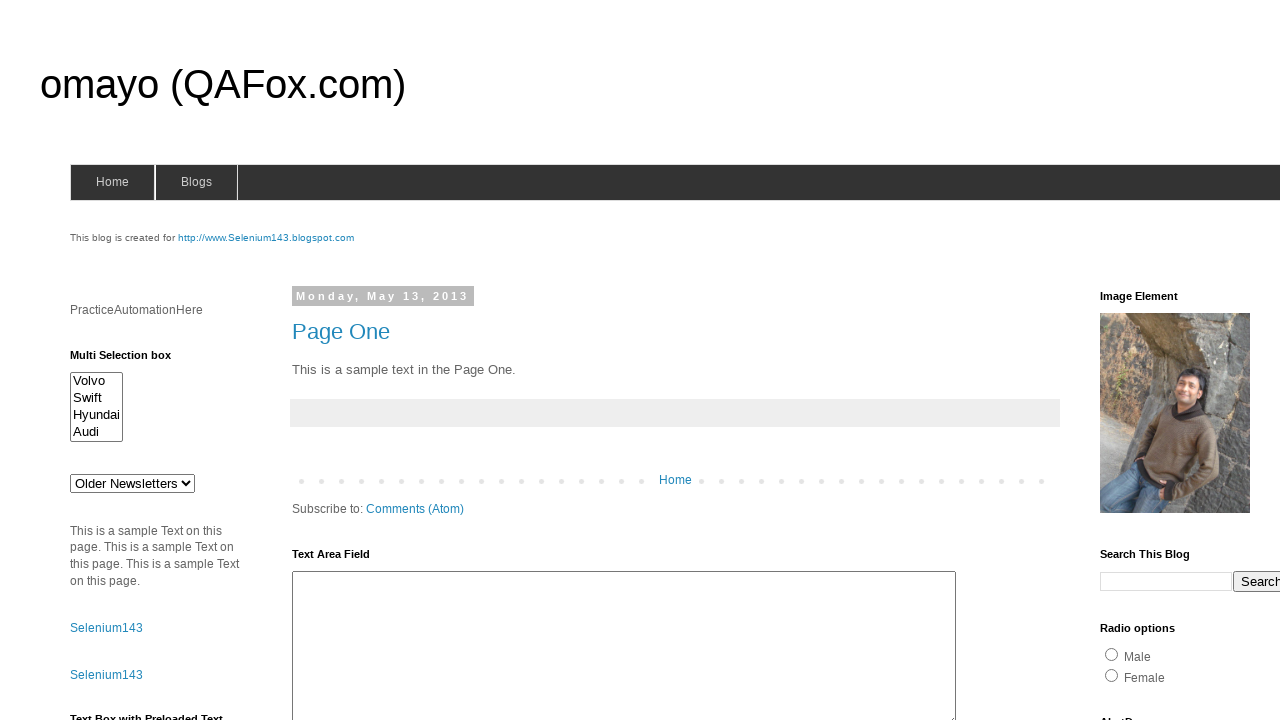

Located textbox element with id 'textbox1'
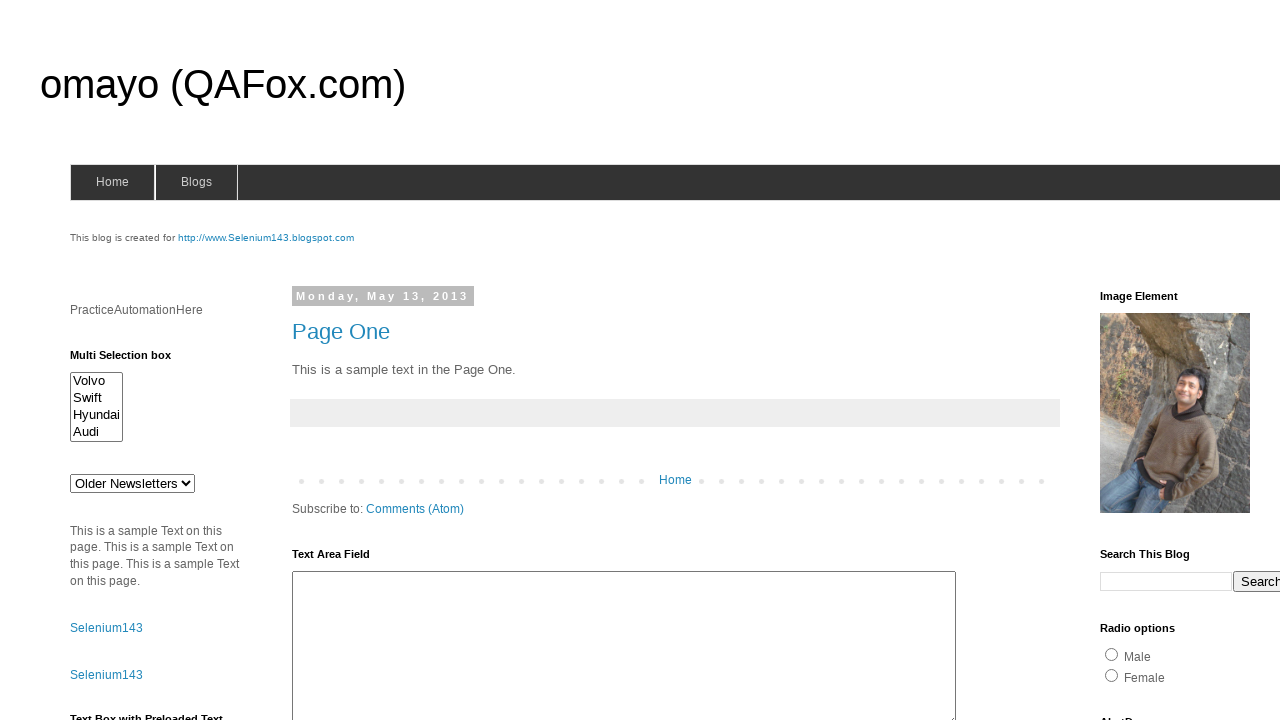

Cleared the textbox on #textbox1
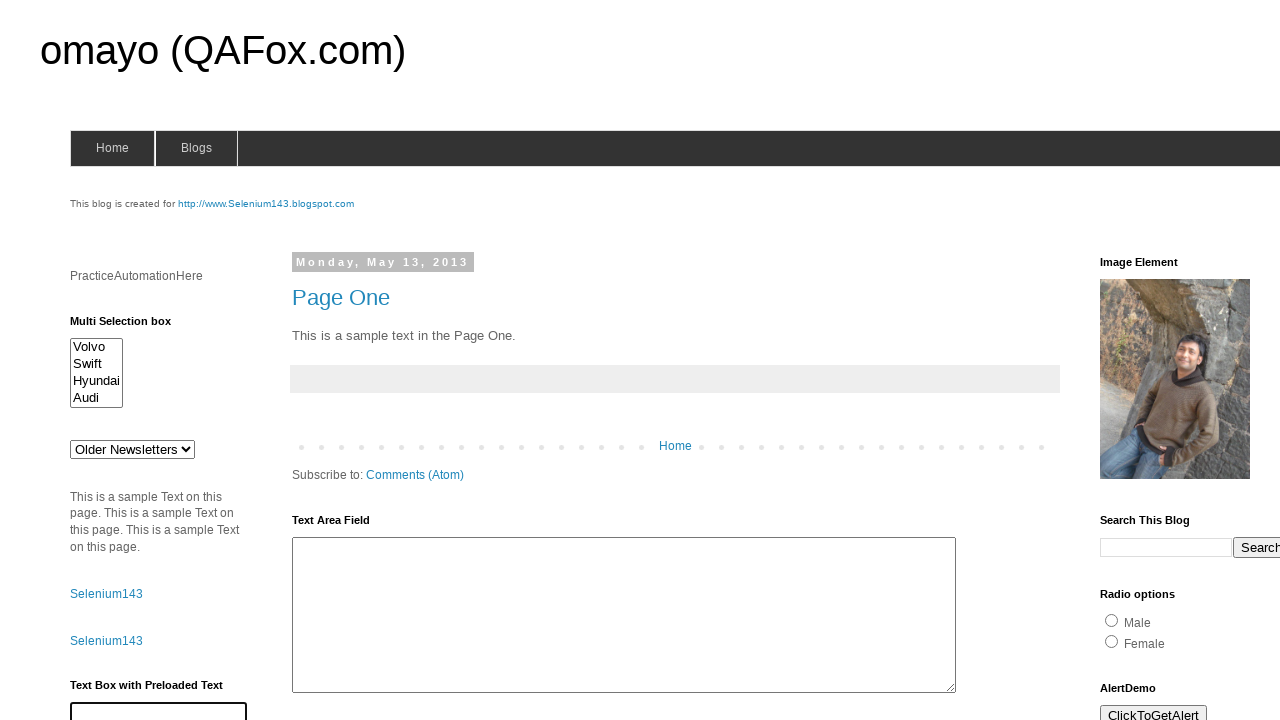

Filled textbox with 'Selenium.Test' on #textbox1
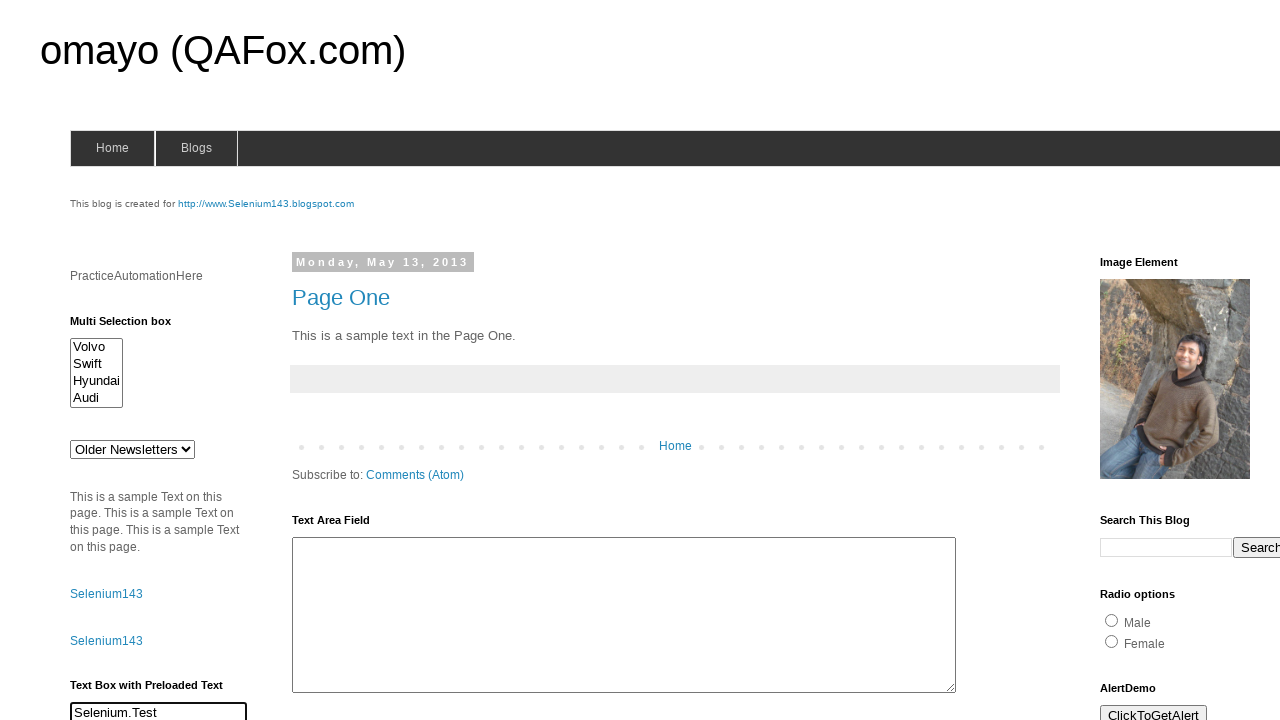

Verified textbox value equals 'Selenium.Test'
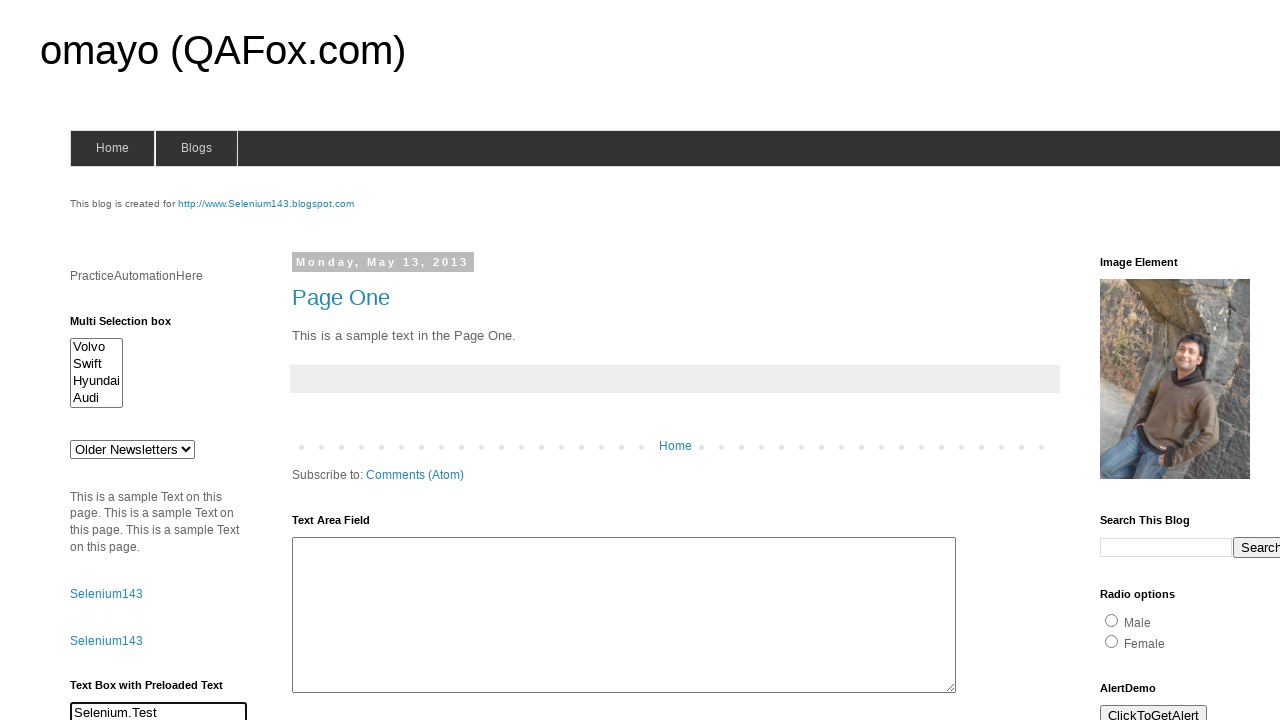

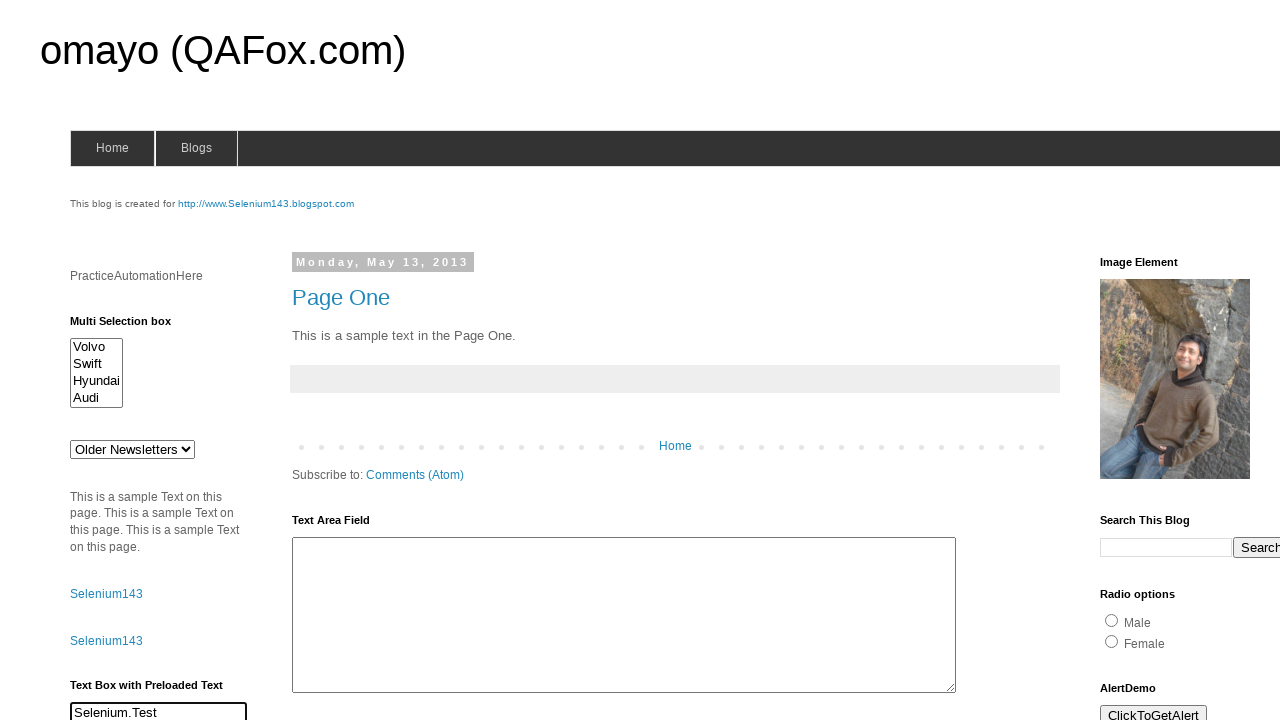